Tests the alerts functionality on a demo page by clicking a button that triggers an alert dialog

Starting URL: https://demo.automationtesting.in/Alerts.html

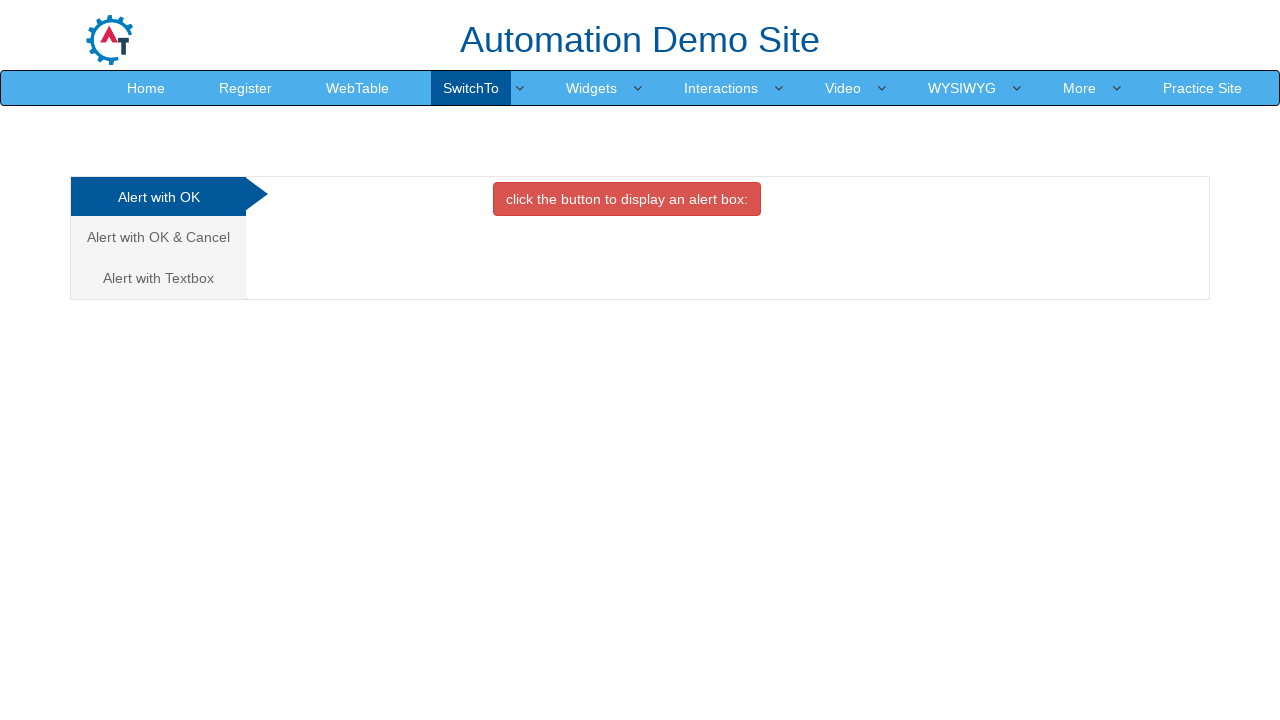

Navigated to alerts demo page
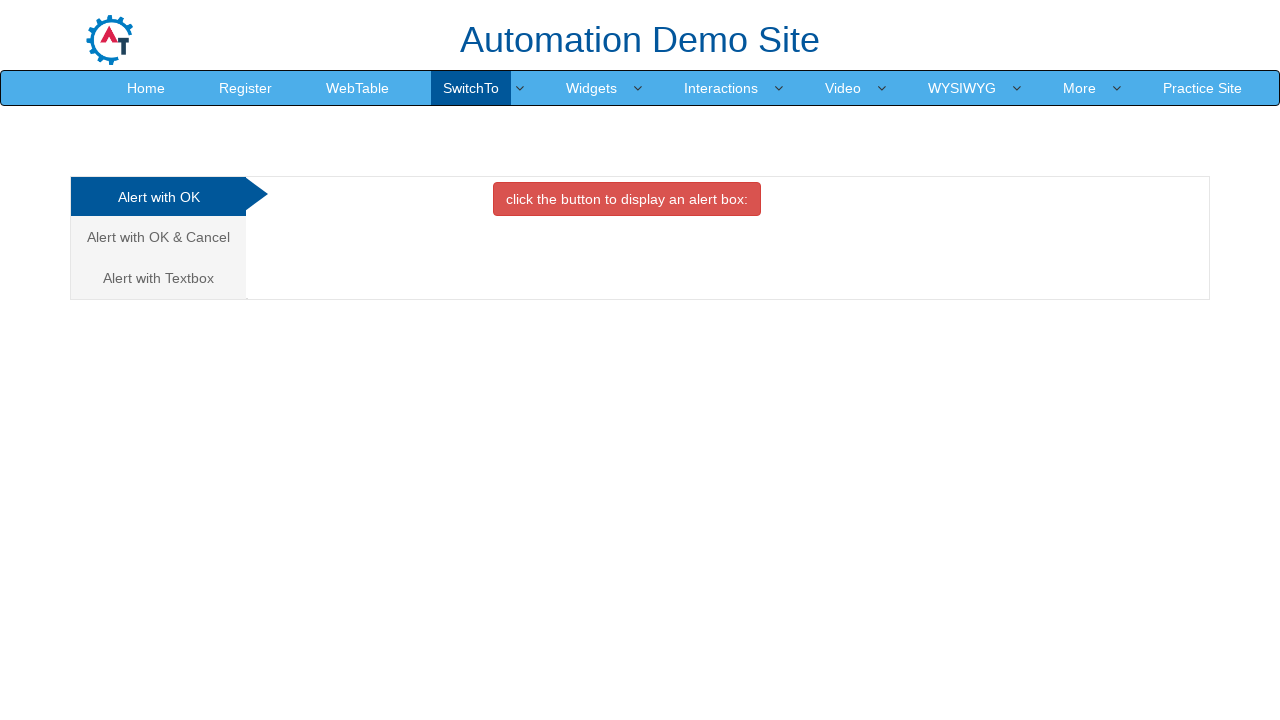

Clicked button to trigger alert on OK Tab at (627, 199) on xpath=//*[@id='OKTab']/button
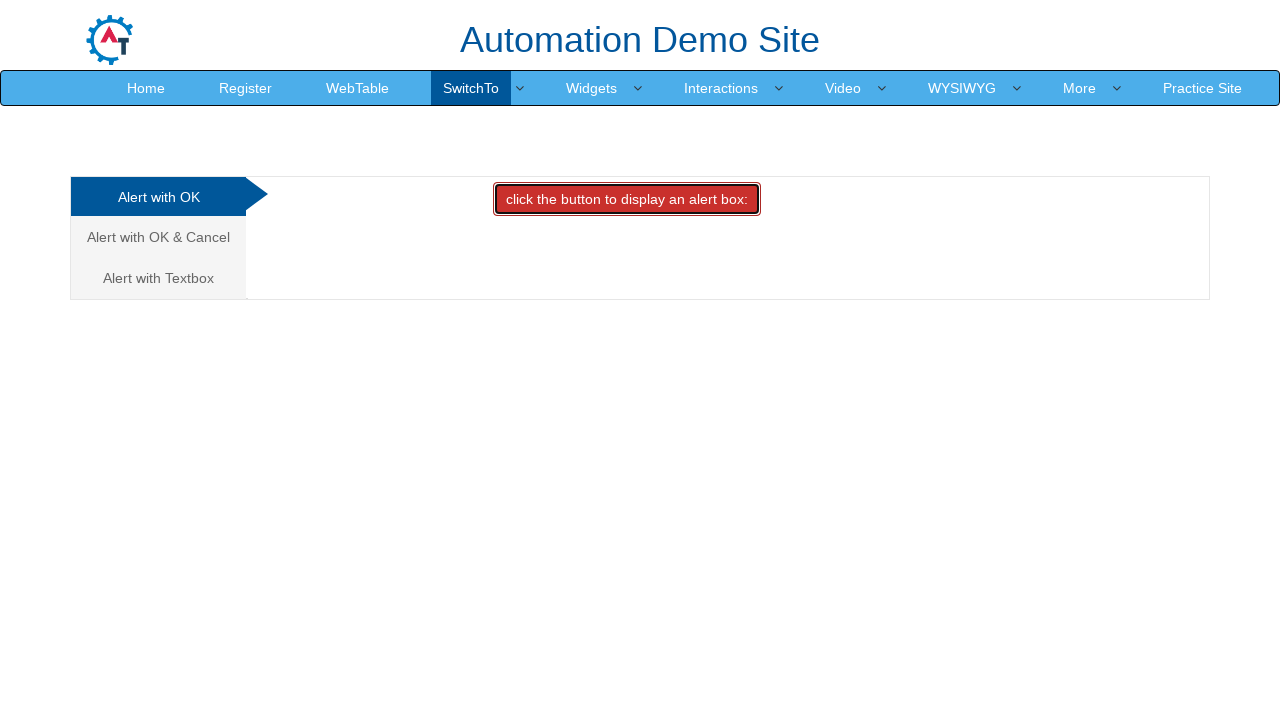

Set up dialog handler to accept alerts
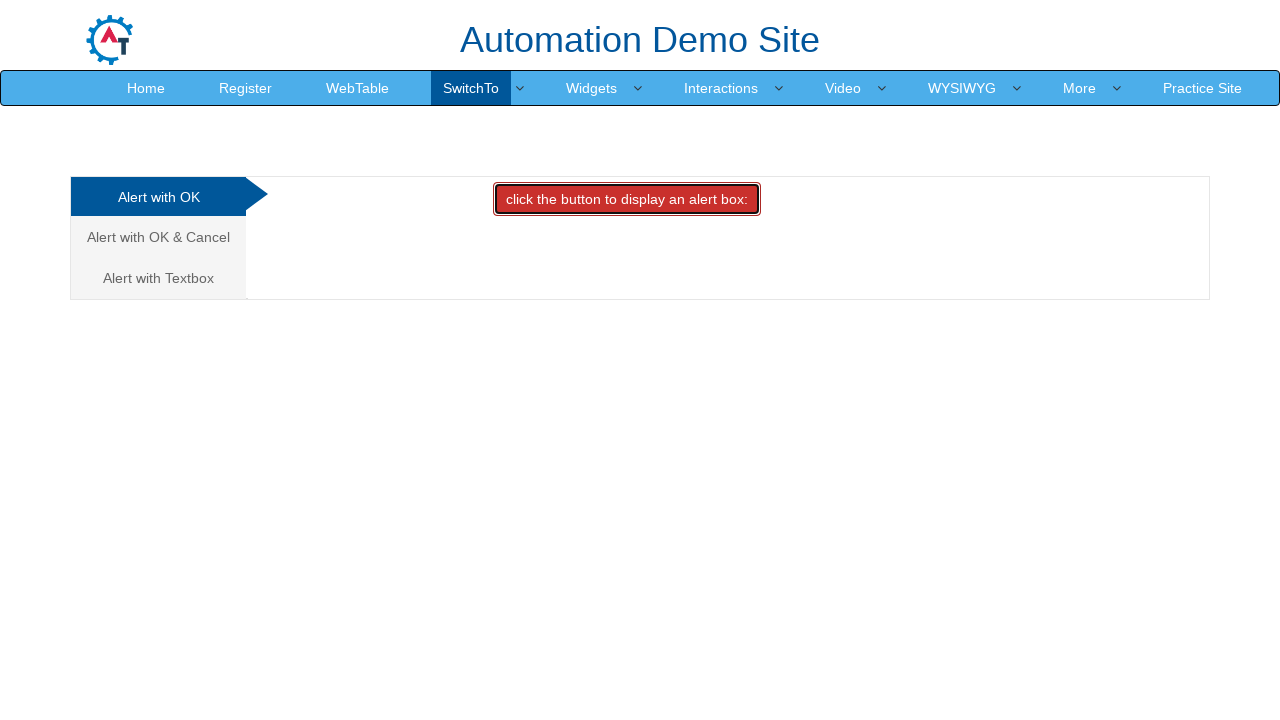

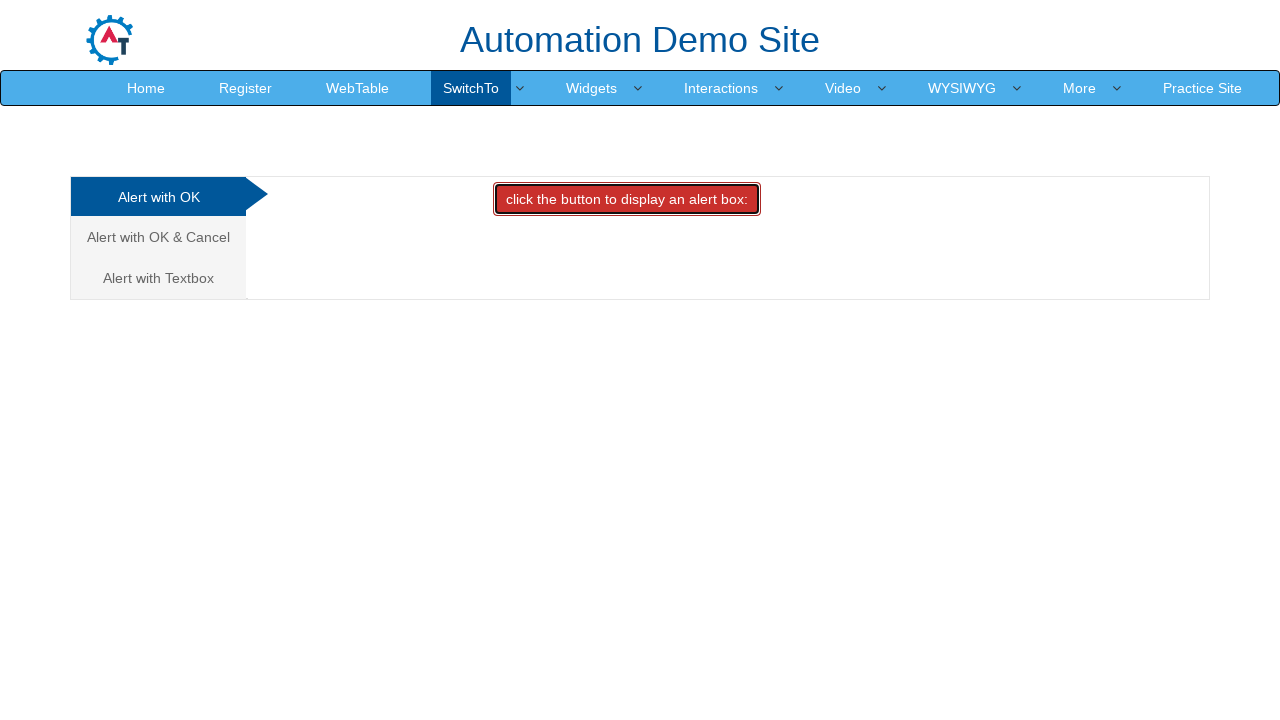